Selects a specific checkbox (Sunday) on the test automation practice page

Starting URL: https://testautomationpractice.blogspot.com/

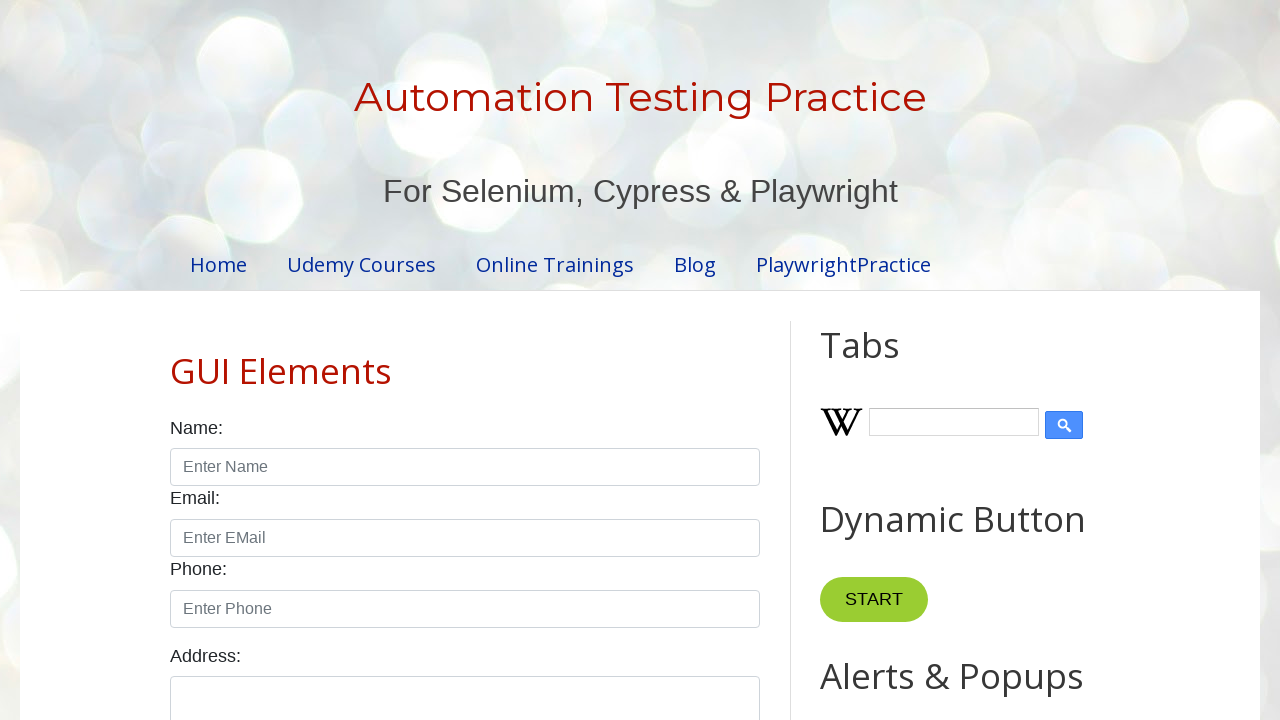

Navigated to test automation practice page
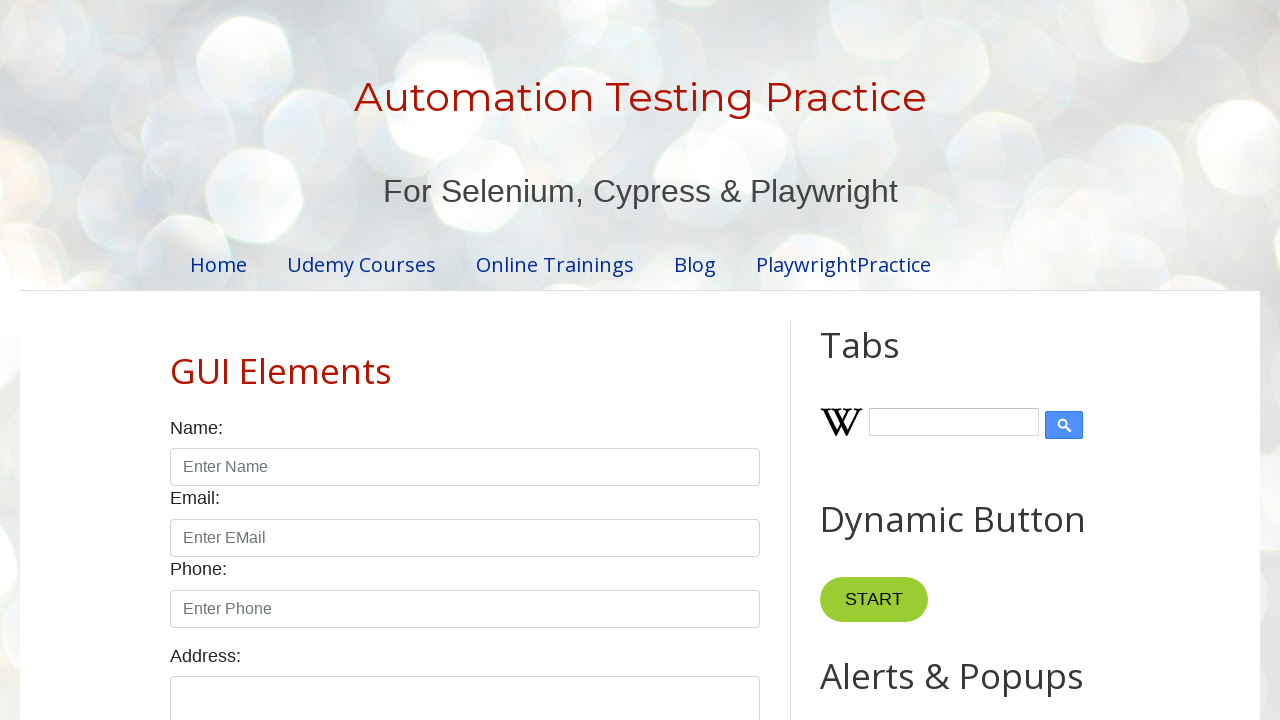

Clicked the Sunday checkbox at (176, 360) on #sunday
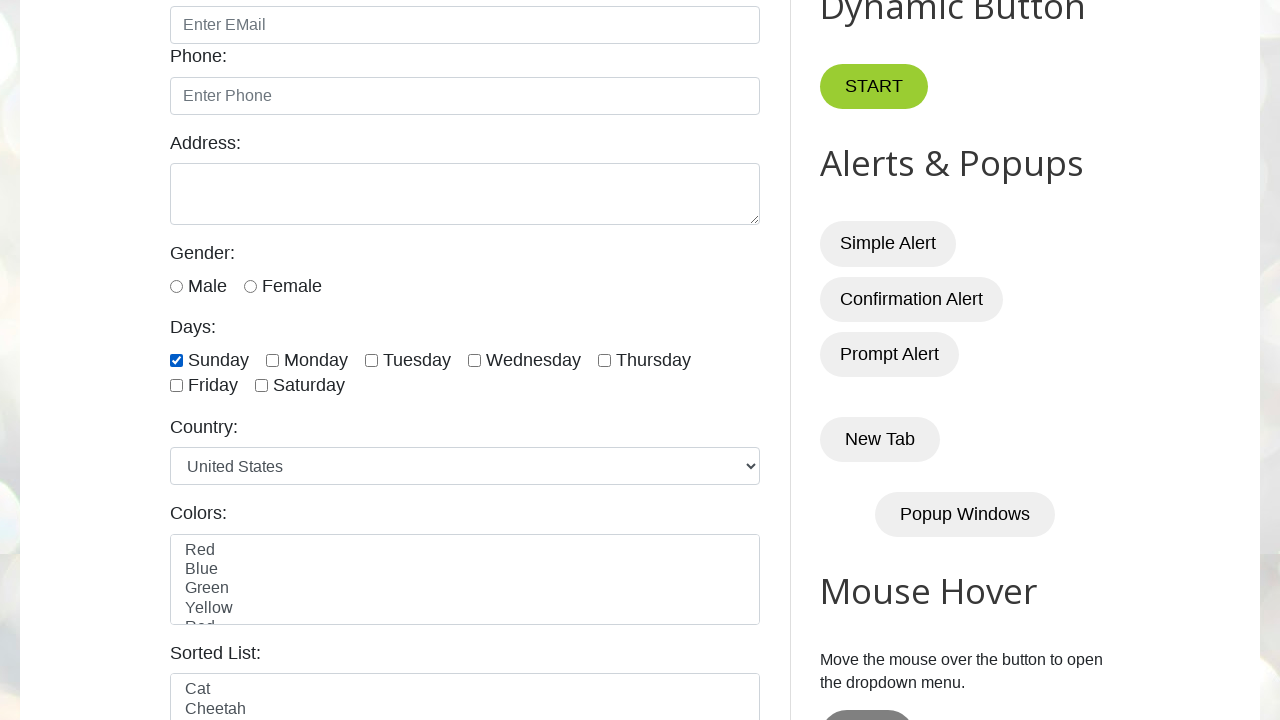

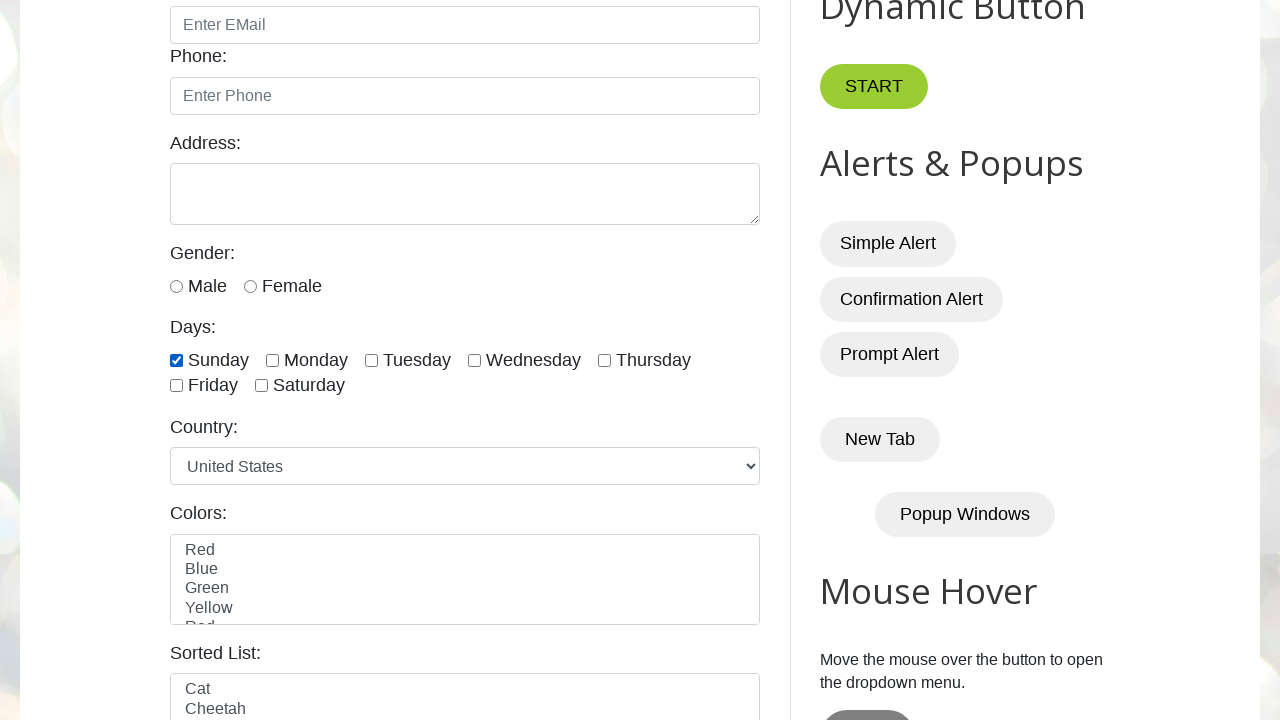